Tests multi-select dropdown functionality by selecting and deselecting options using different methods (visible text, index, and value)

Starting URL: https://training-support.net/webelements/selects

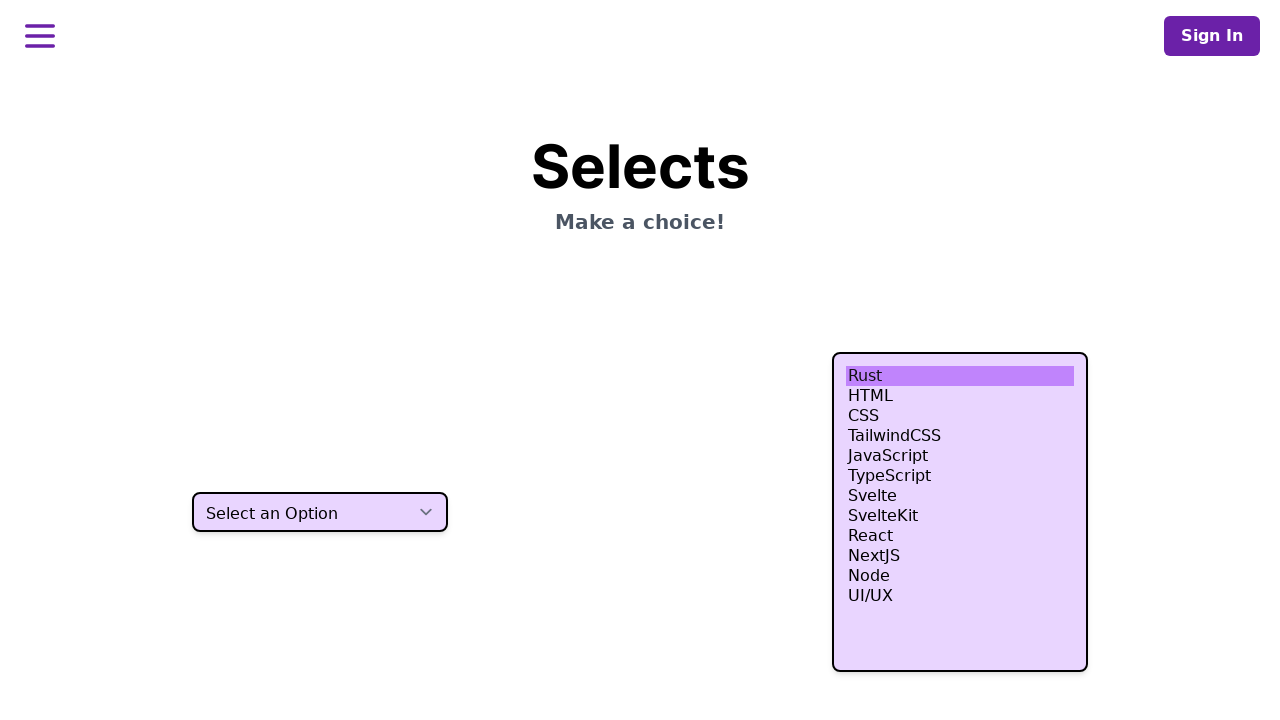

Located multi-select dropdown element
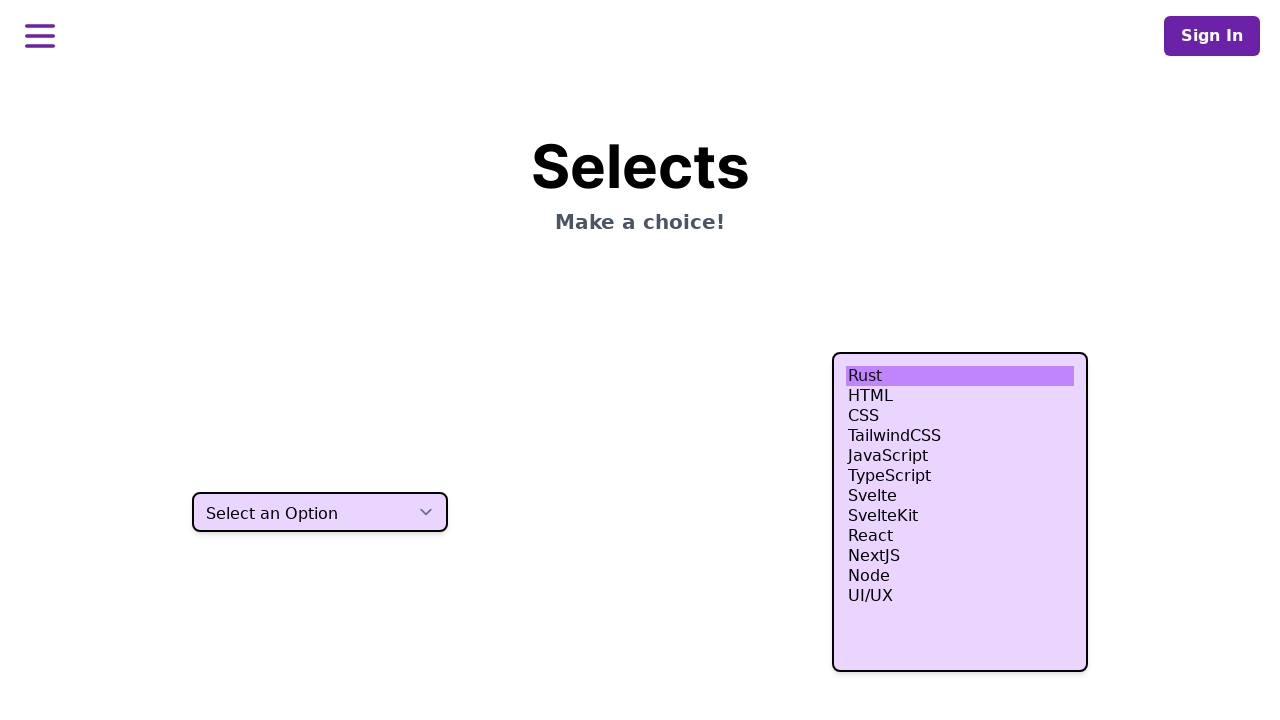

Selected 'HTML' option using visible text on select.h-80
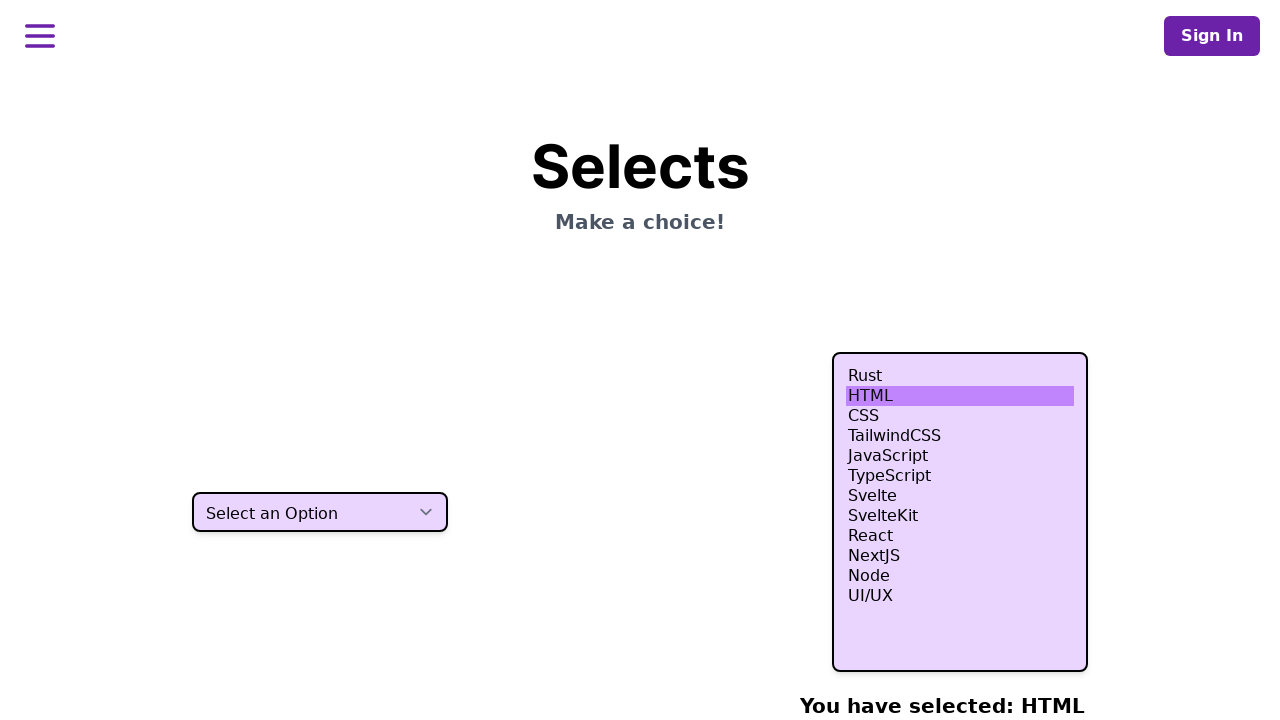

Selected 4th, 5th, and 6th options using index values 3, 4, 5 on select.h-80
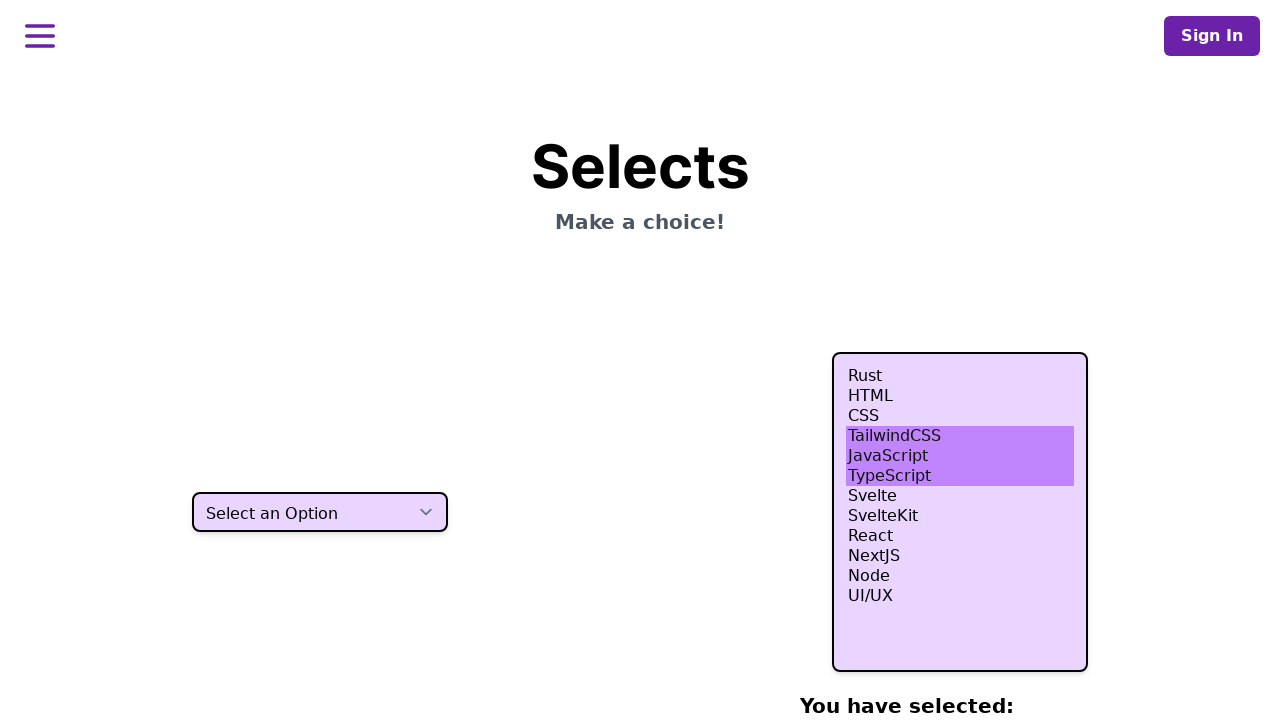

Selected 'Node' option using value 'nodejs' on select.h-80
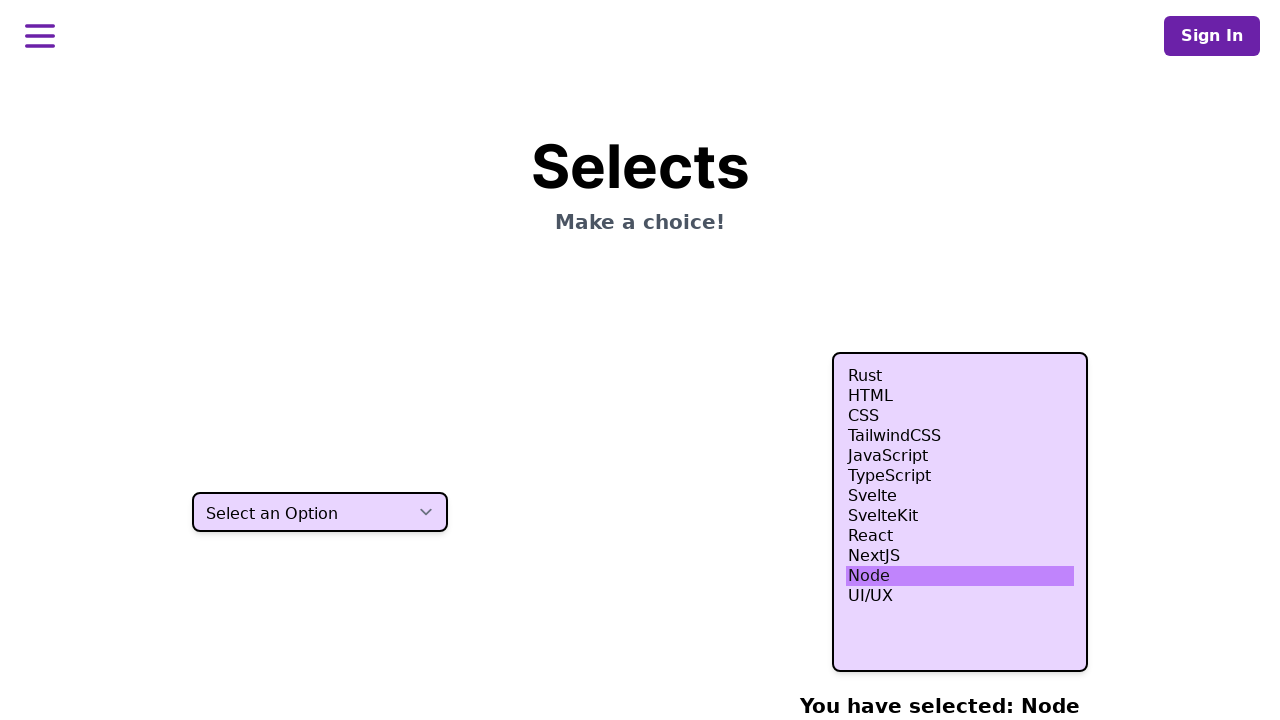

Retrieved currently selected option values
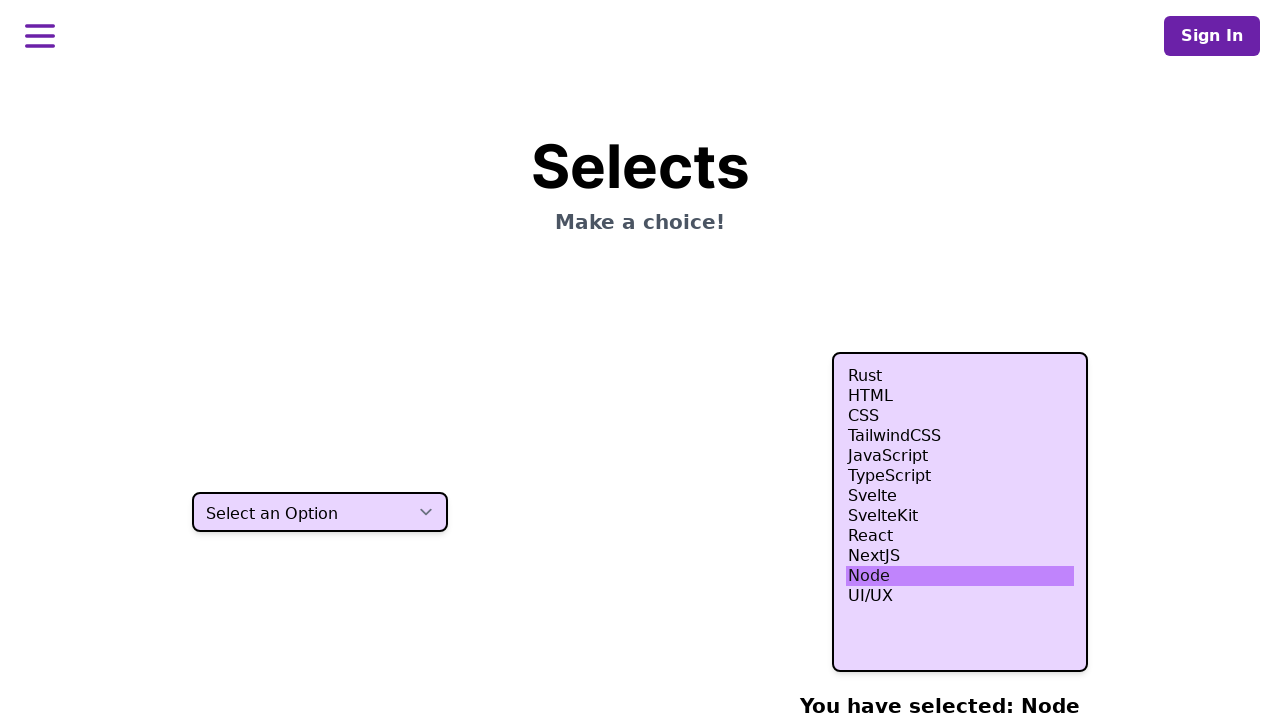

Deselected the 5th option (index 4)
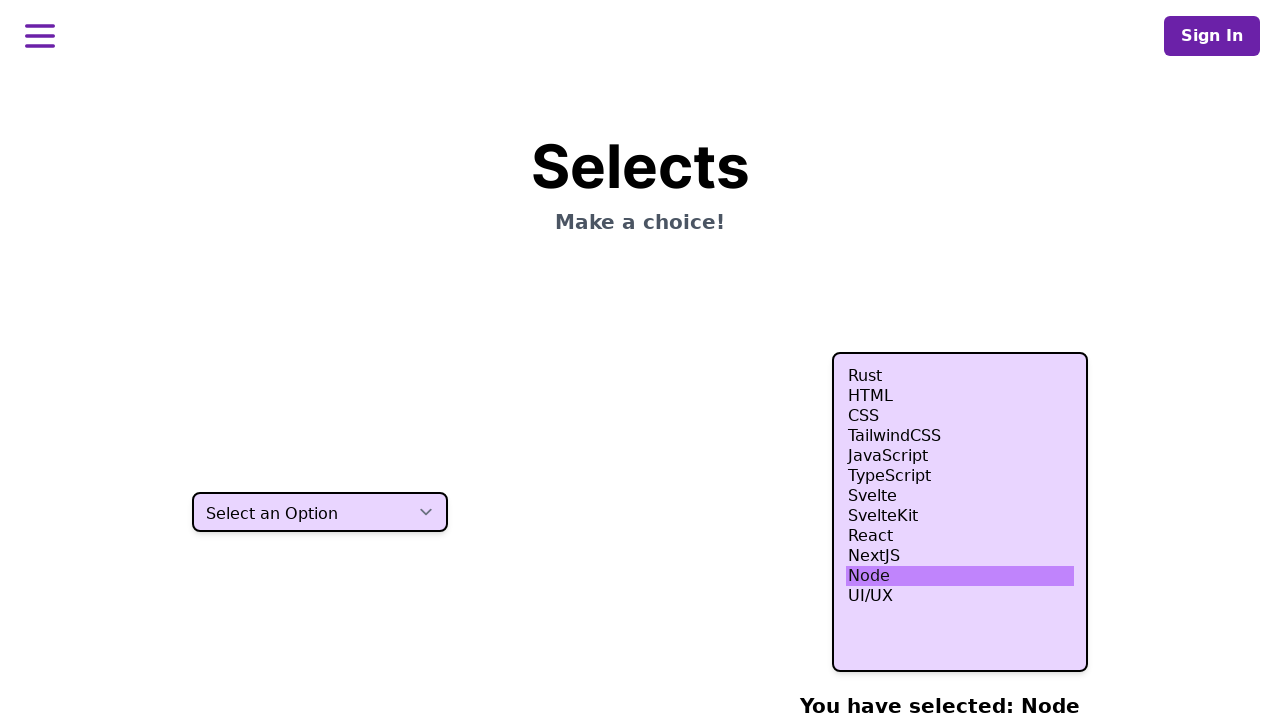

Retrieved texts of all currently selected options
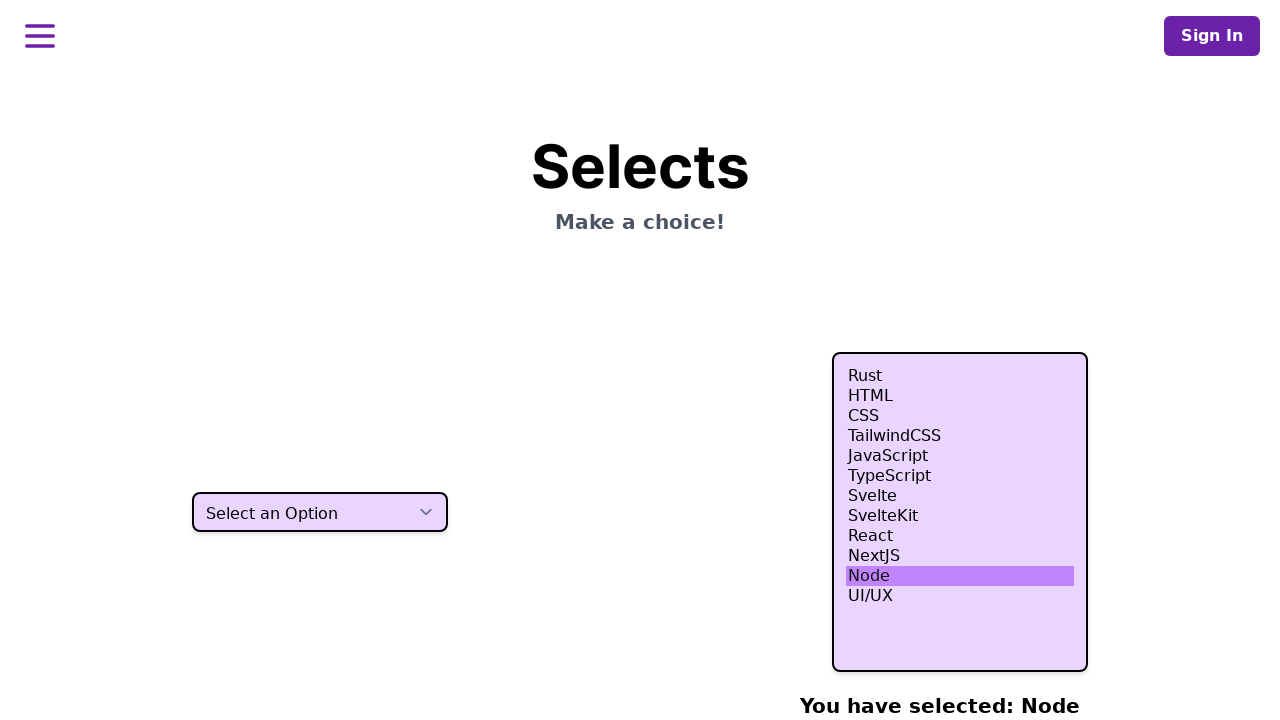

Printed selected option: Node
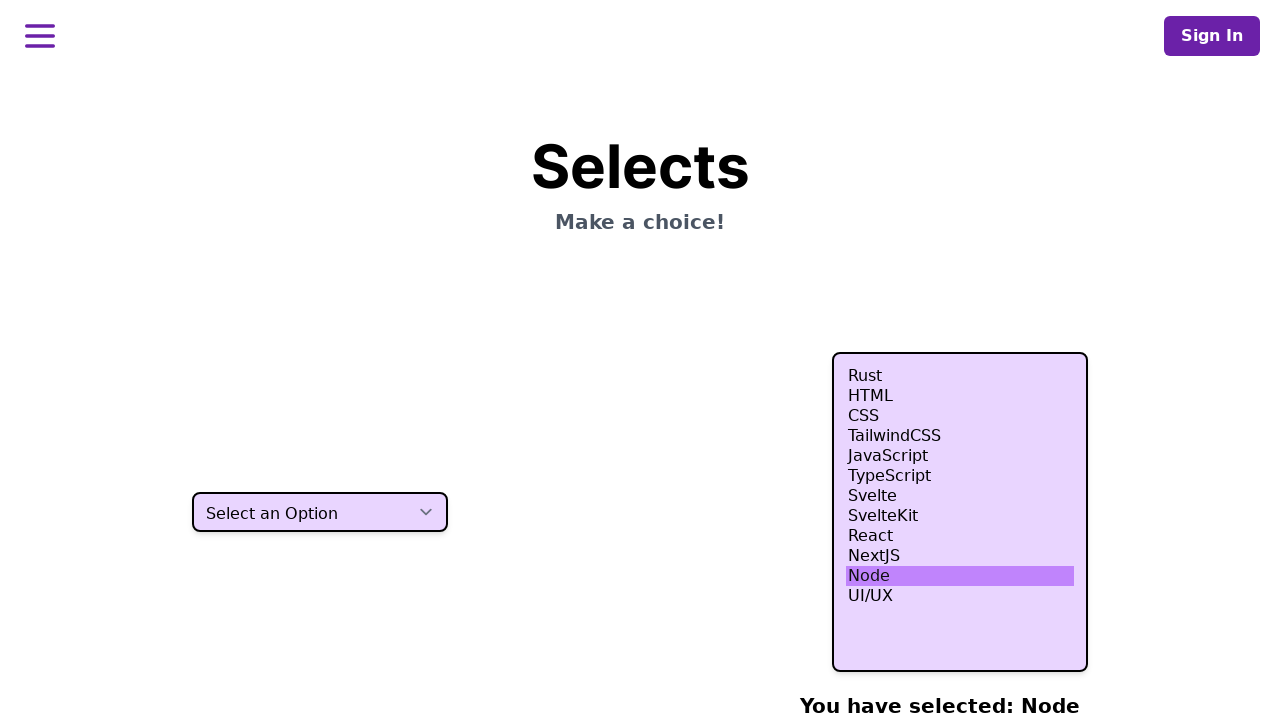

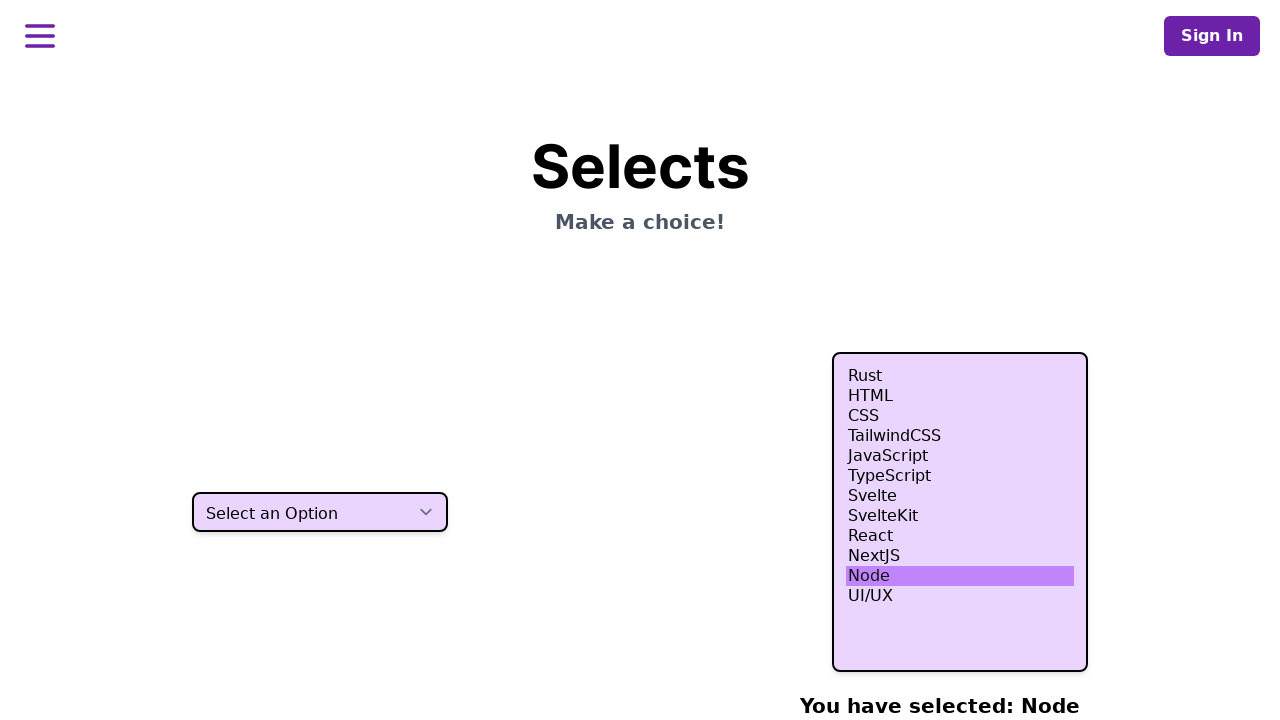